Tests JavaScript scrolling functionality by navigating to Rozetka website and scrolling down 1000 pixels on the page.

Starting URL: https://rozetka.com.ua/

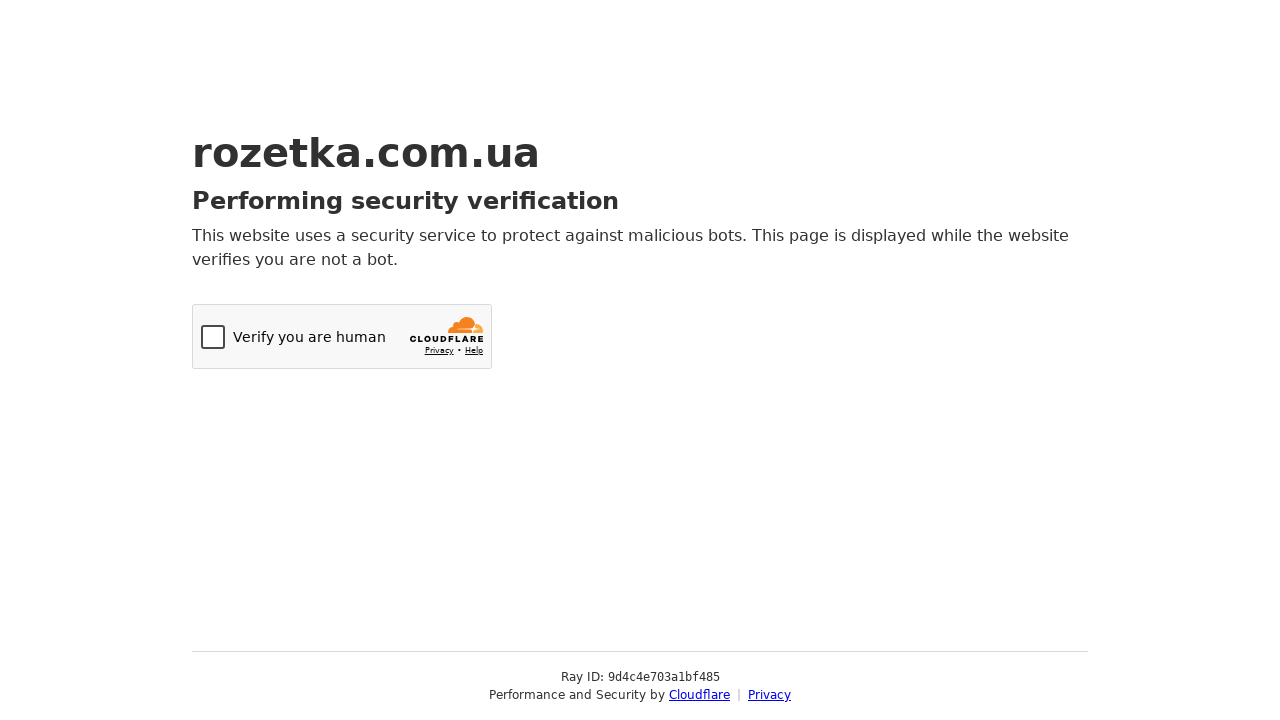

Navigated to Rozetka website
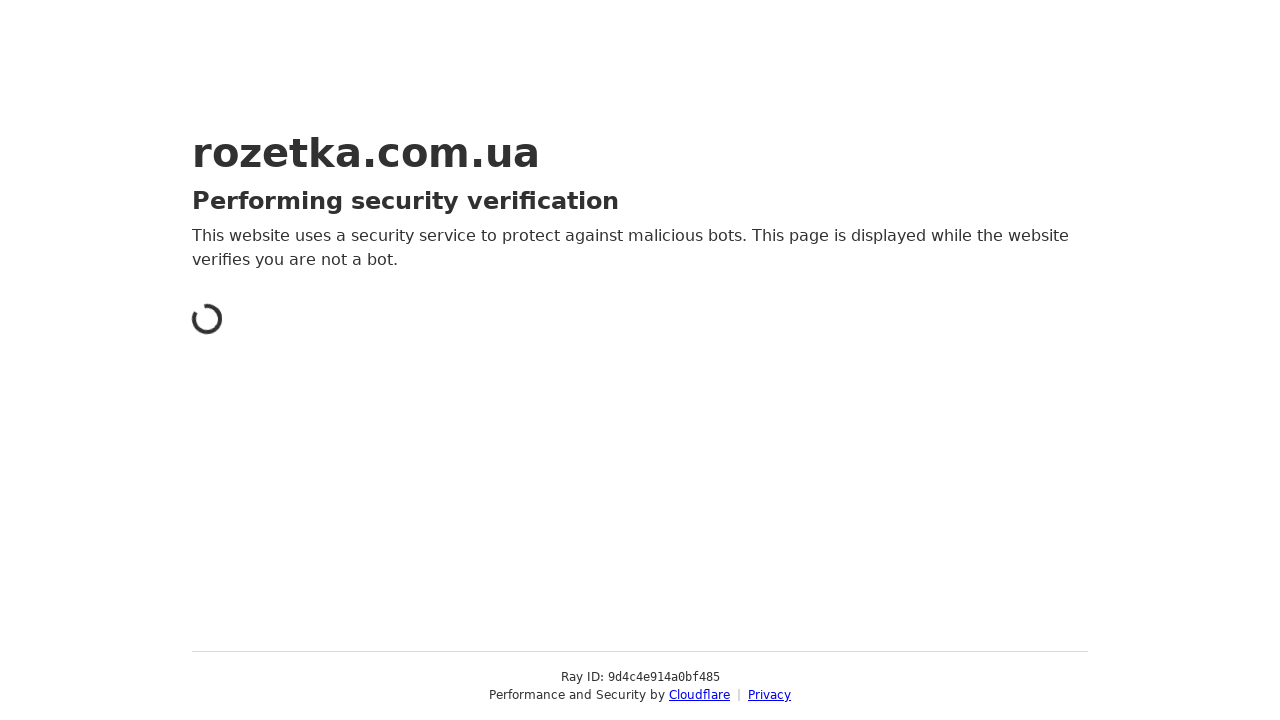

Scrolled down 1000 pixels on the page using JavaScript
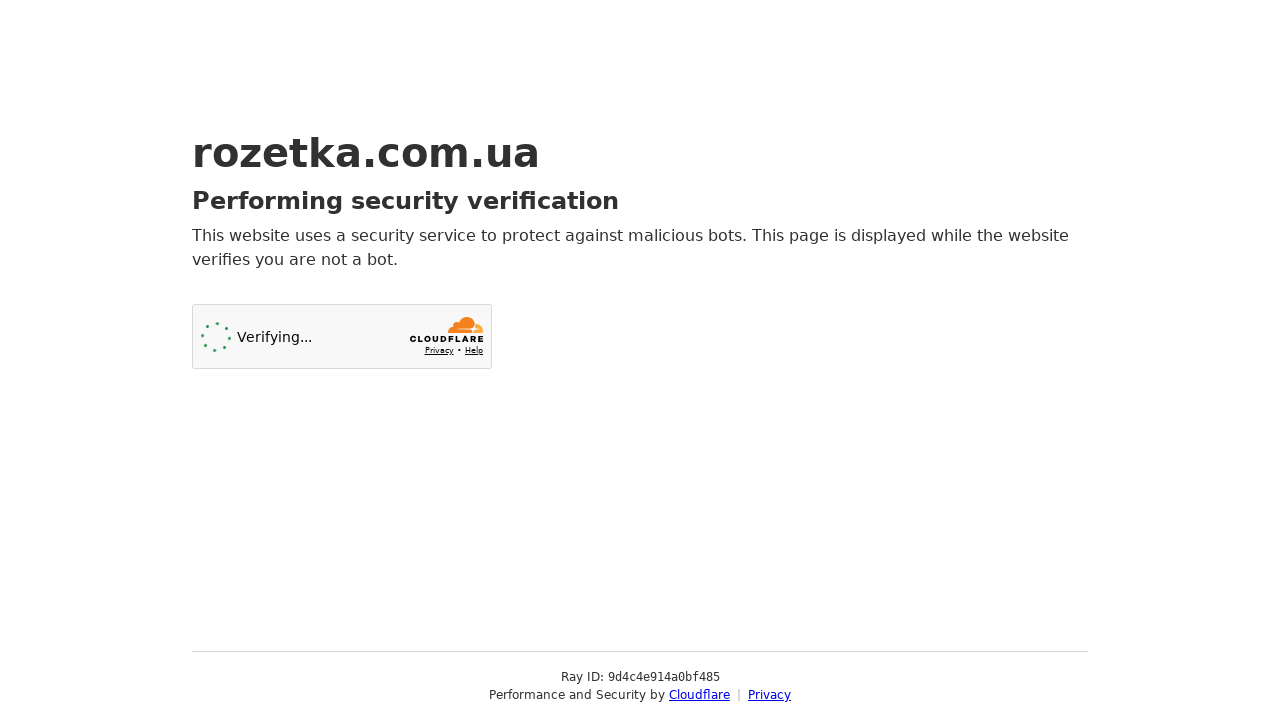

Waited 2000ms for scroll animation and content to load
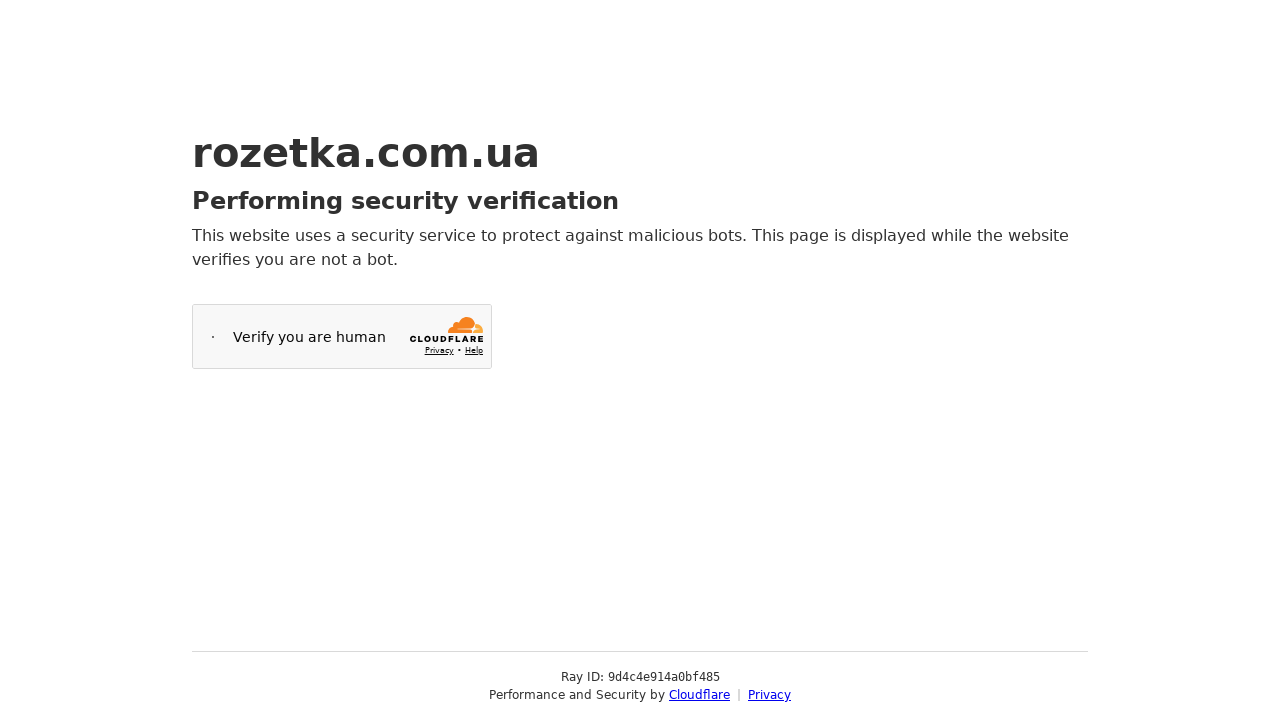

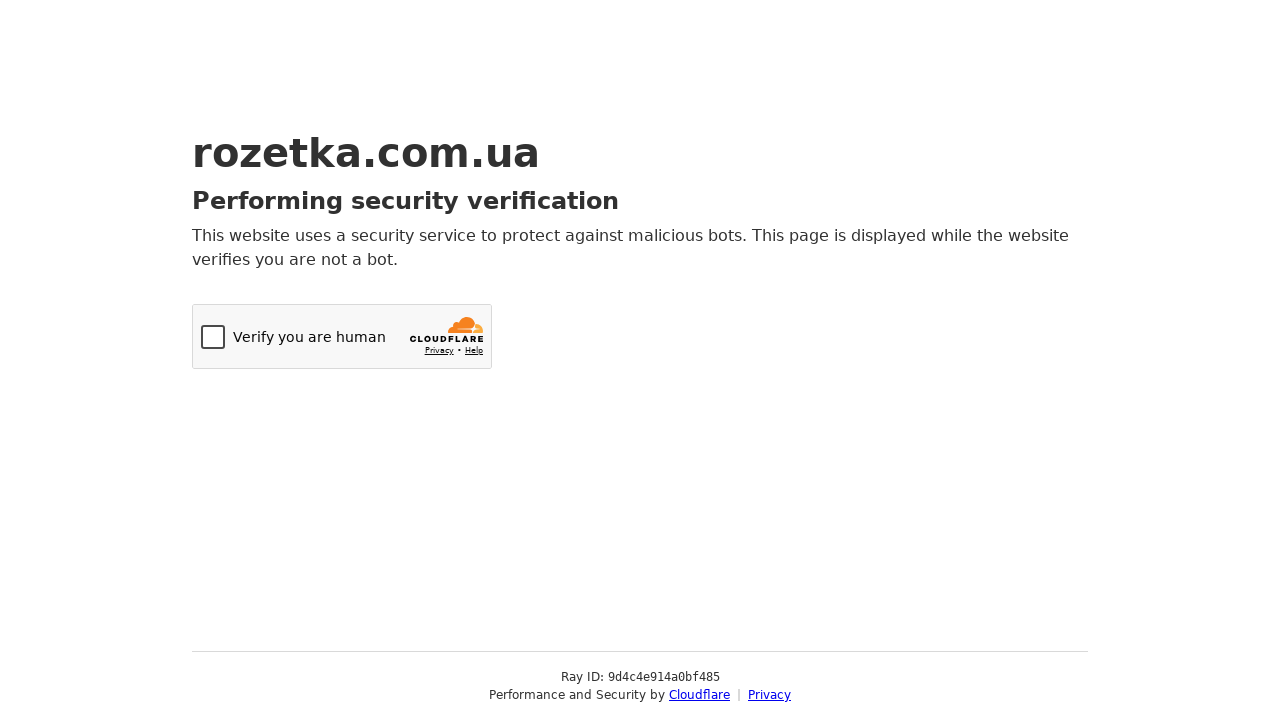